Navigates to a demo site and switches to an iframe element on the page

Starting URL: https://www.globalsqa.com/demo-site/frames-and-windows/#iFrame

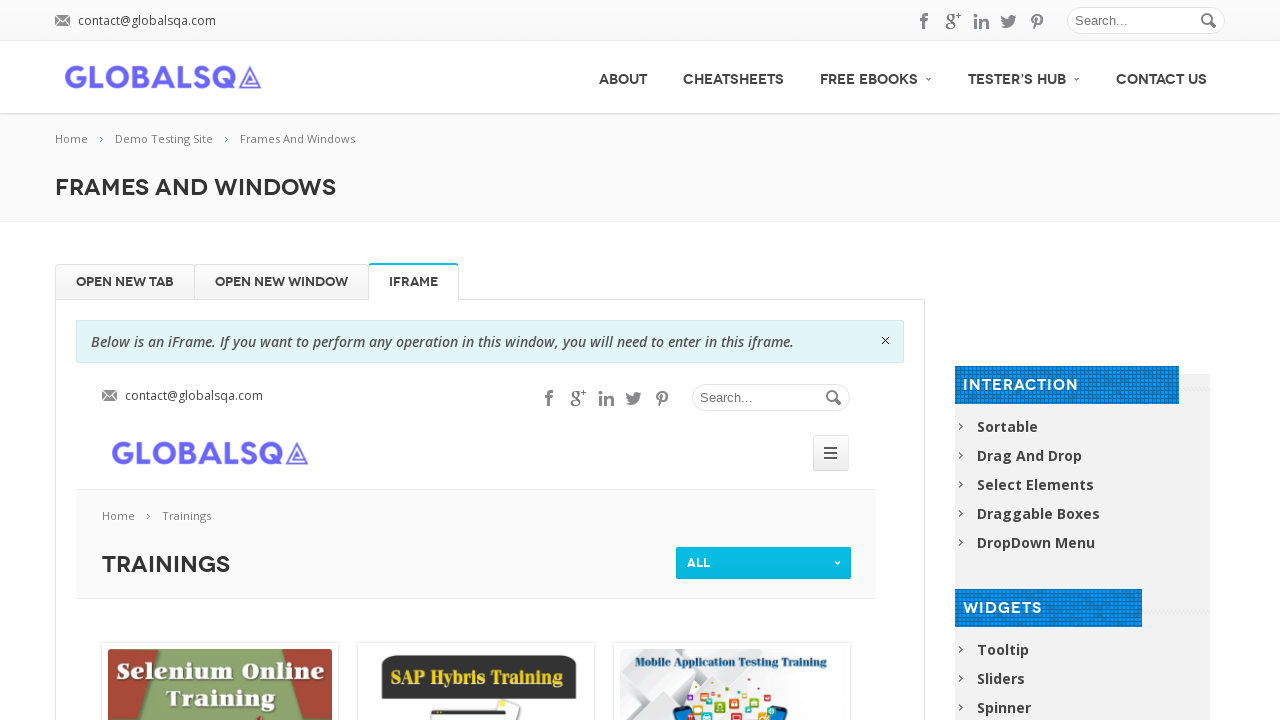

Navigated to demo site with frames and windows
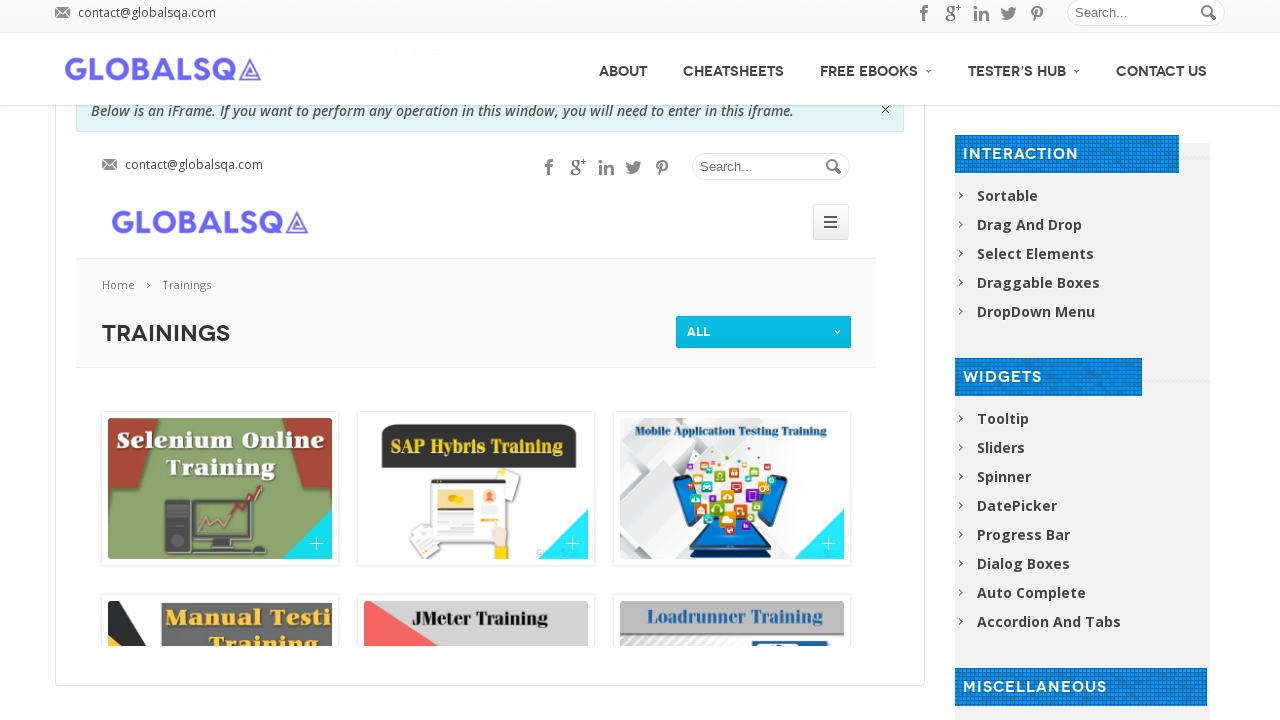

Located iframe element with name 'globalSqa'
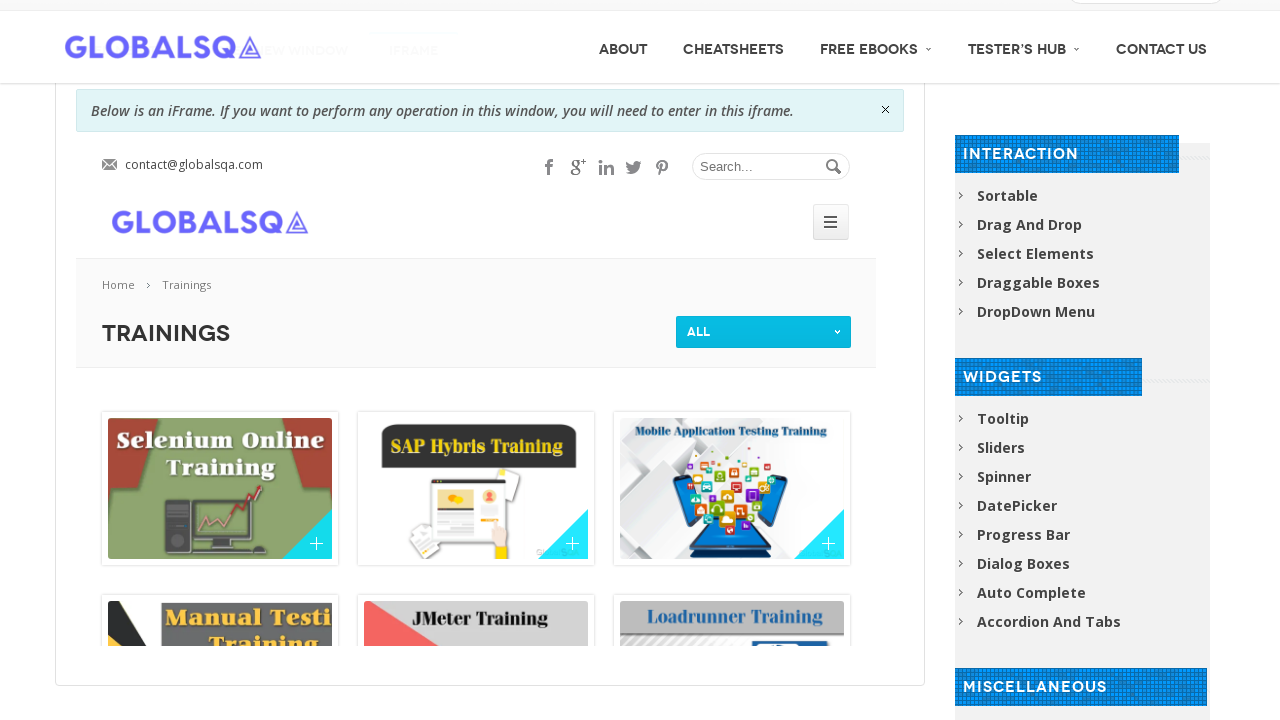

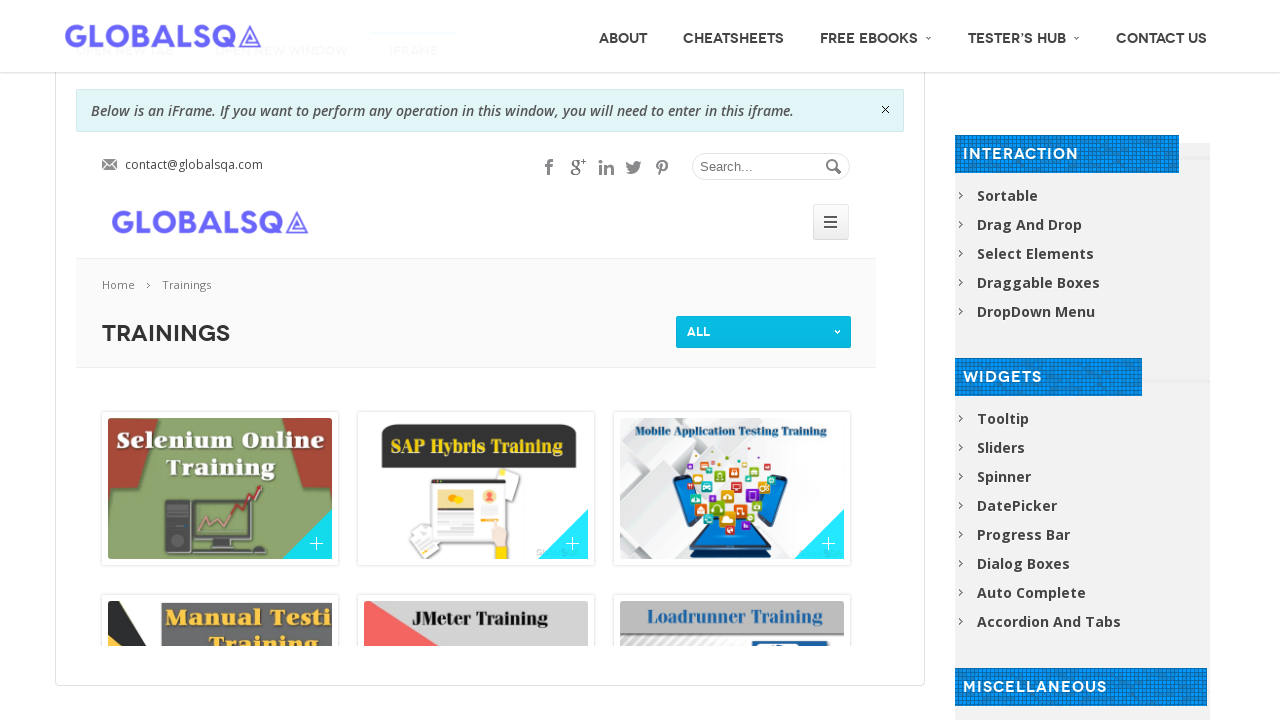